Tests the search functionality on testotomasyonu.com by searching for "dress", clicking on the first product result, and verifying the product details contain the search term

Starting URL: https://www.testotomasyonu.com/

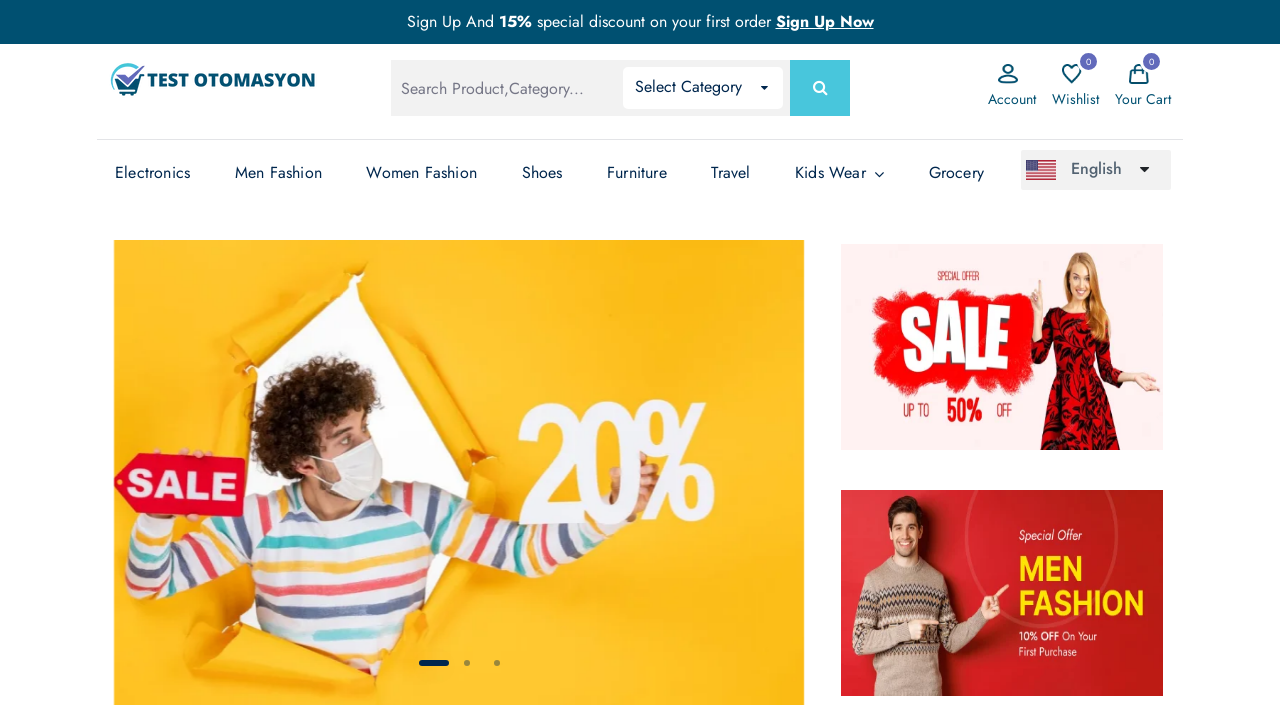

Filled search box with 'dress' on #global-search
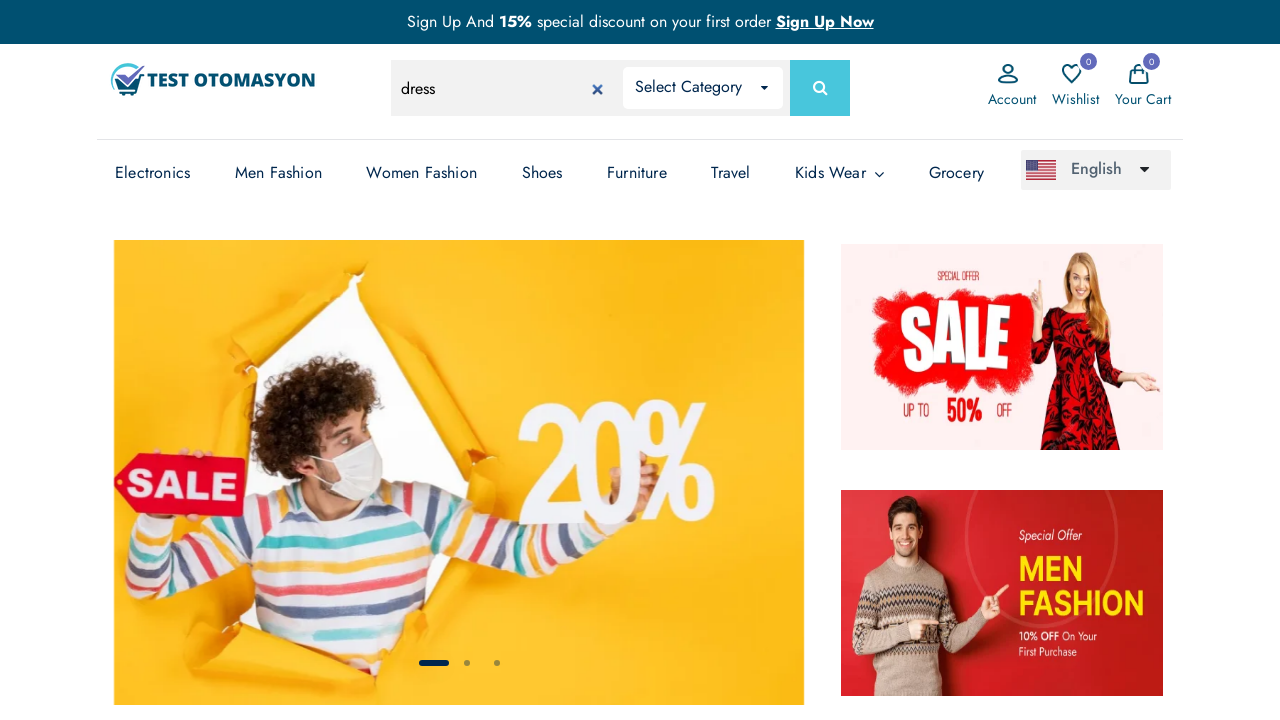

Pressed Enter to submit search on #global-search
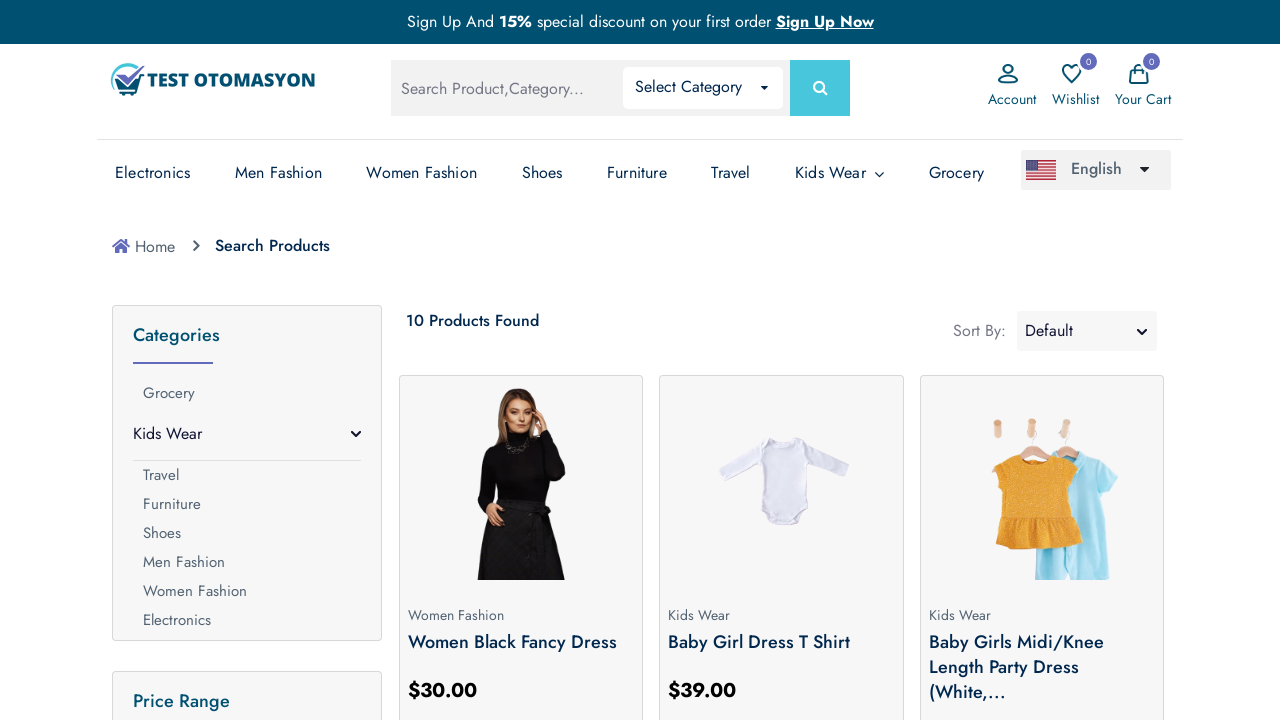

Search results loaded and product count text appeared
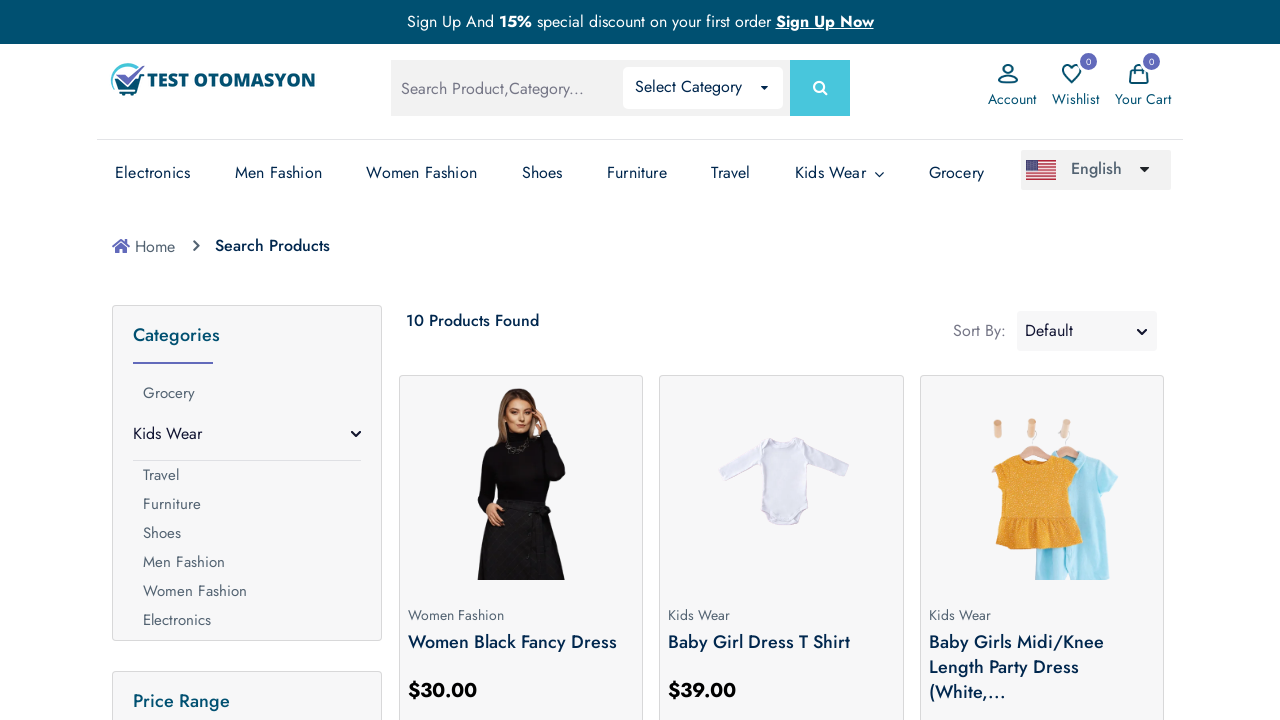

Retrieved result count text: 10 Products Found
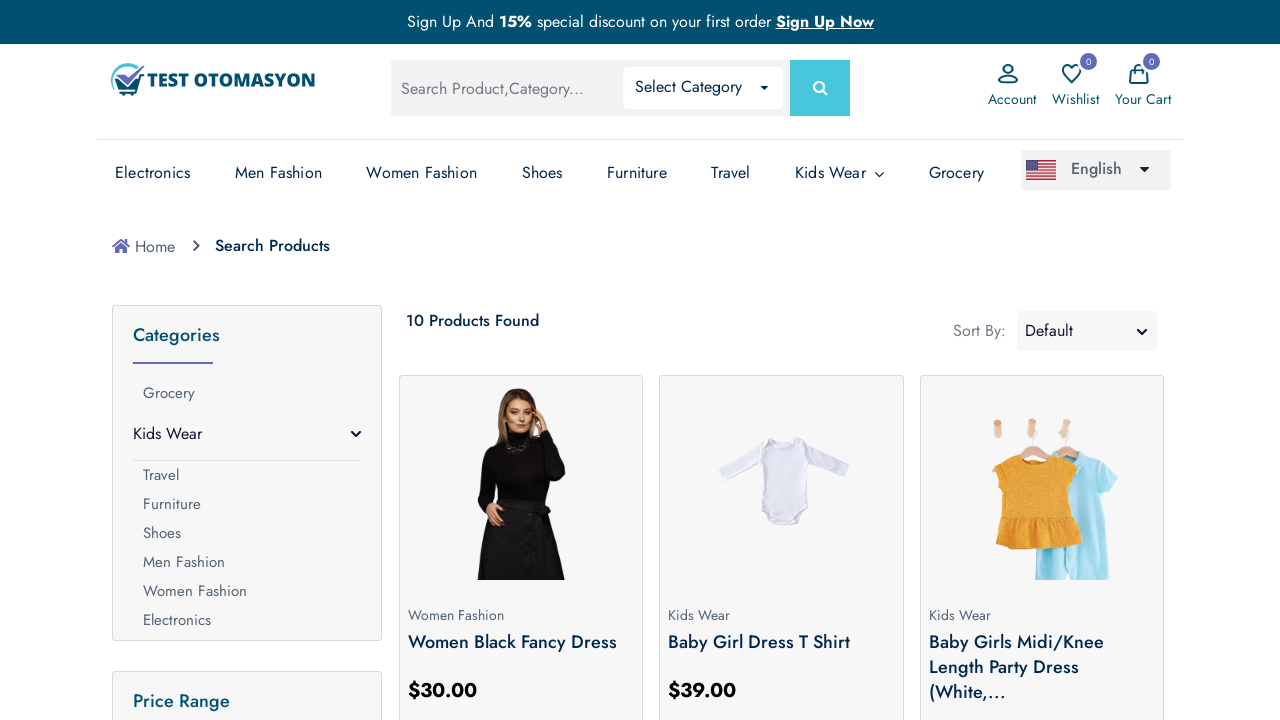

Clicked on the first product in search results at (521, 480) on (//*[@class='prod-img'])[1]
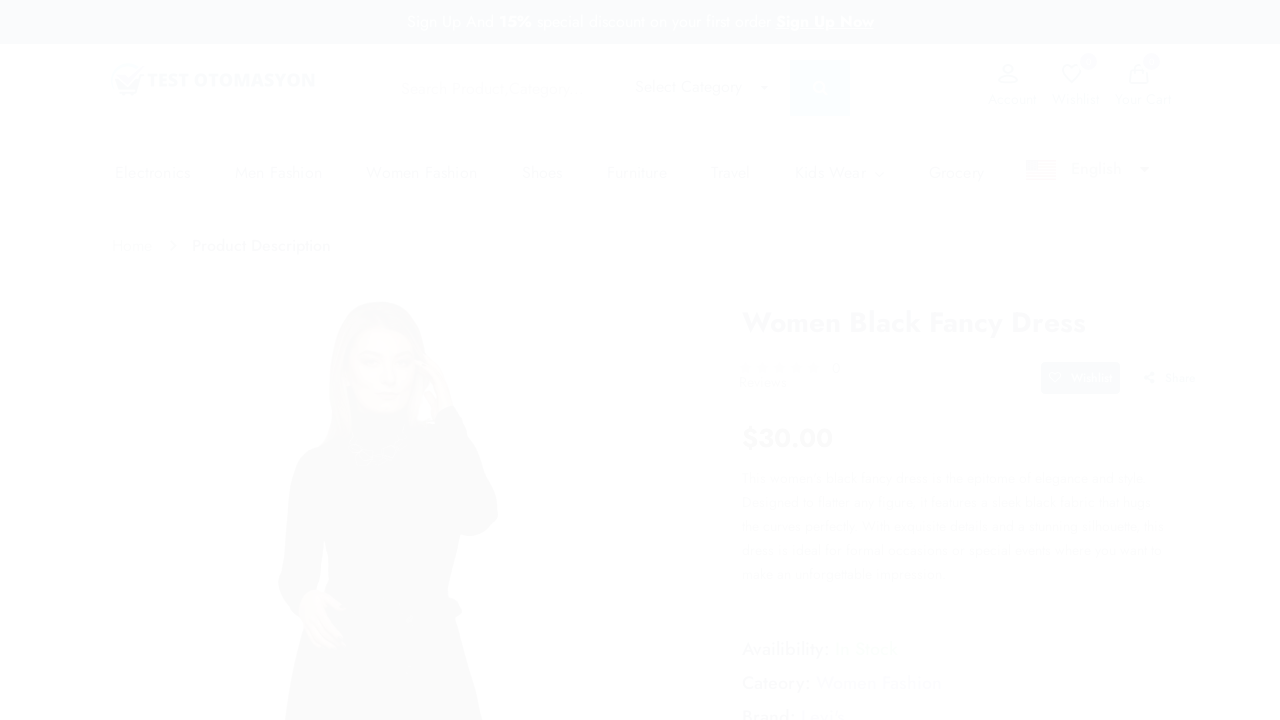

Product detail page loaded
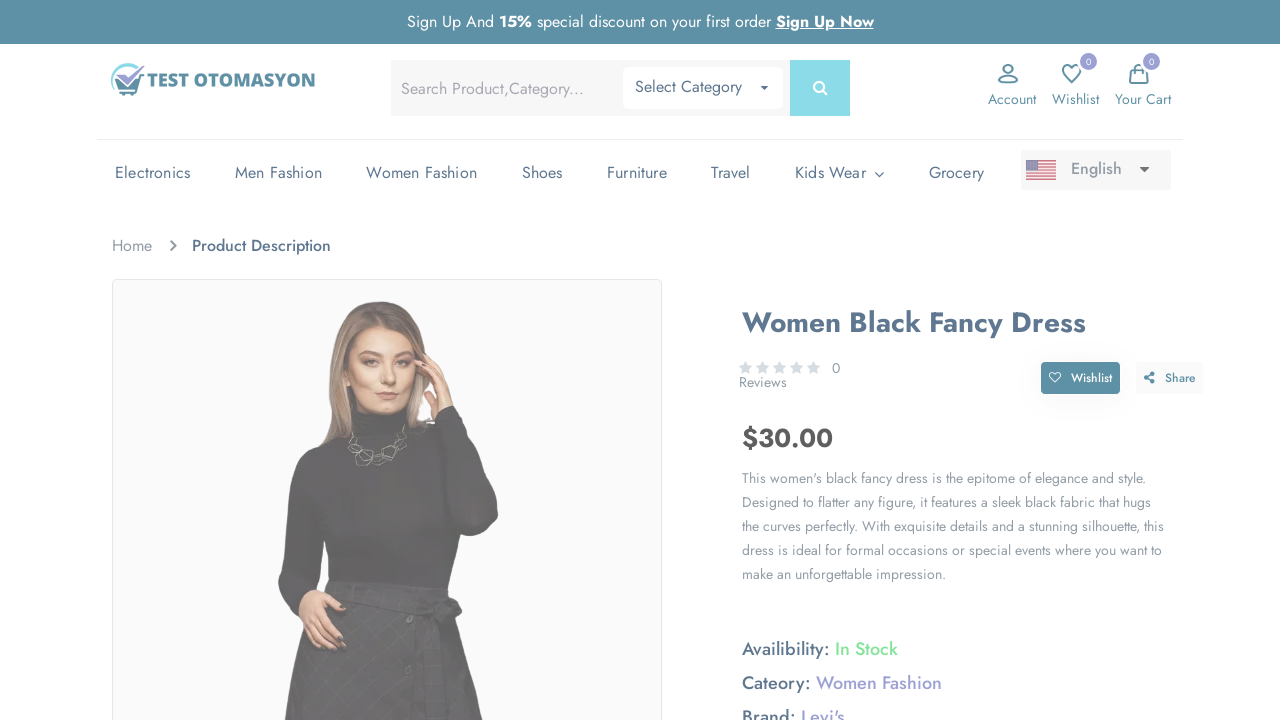

Retrieved product detail text content
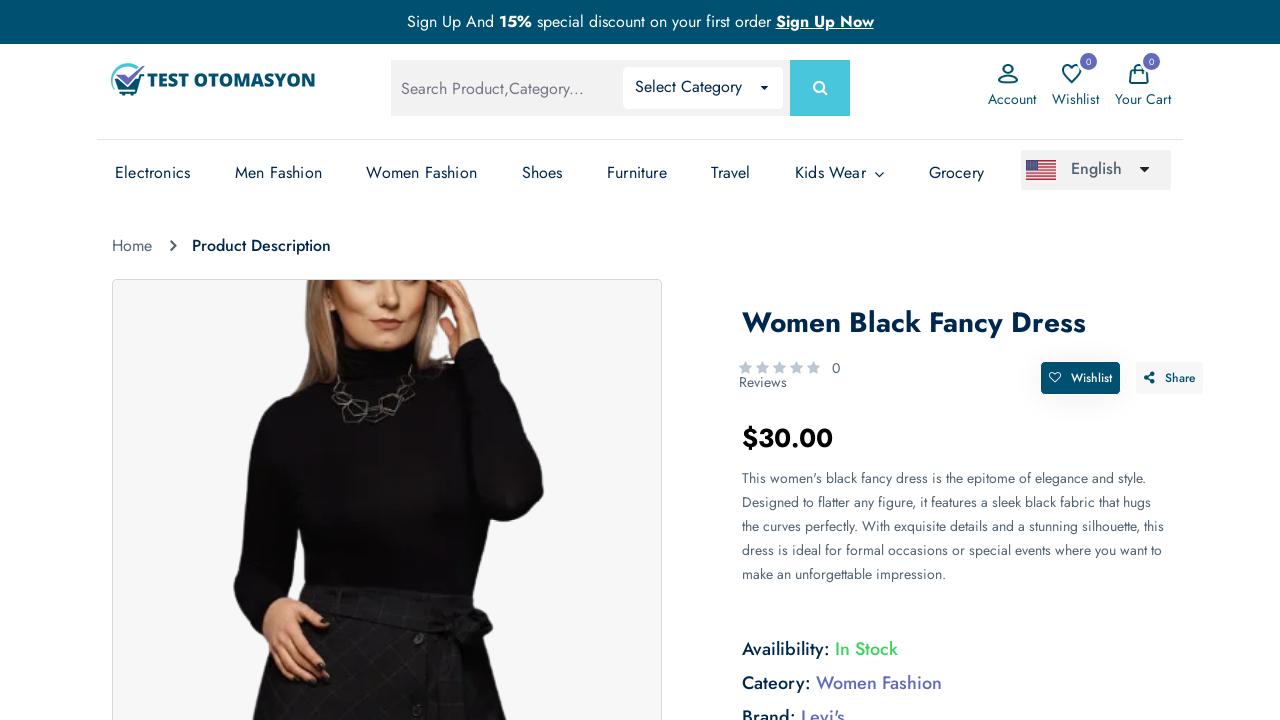

Verified that product detail contains 'dress'
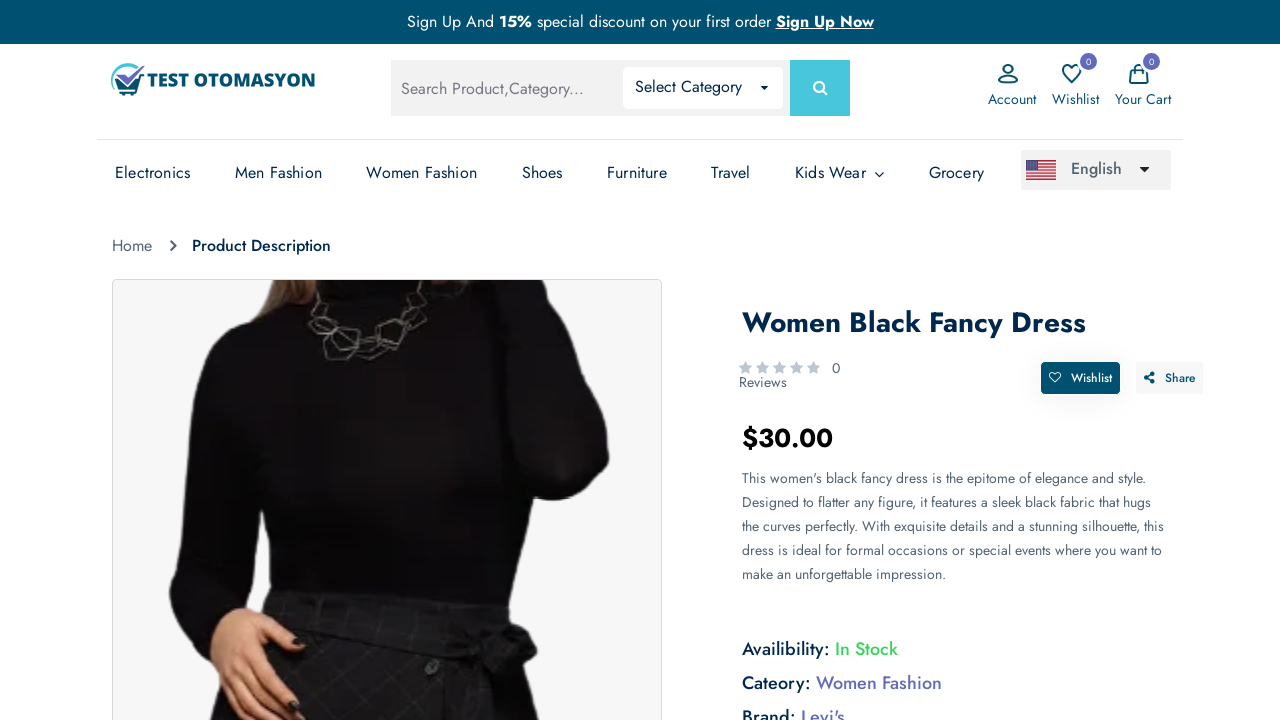

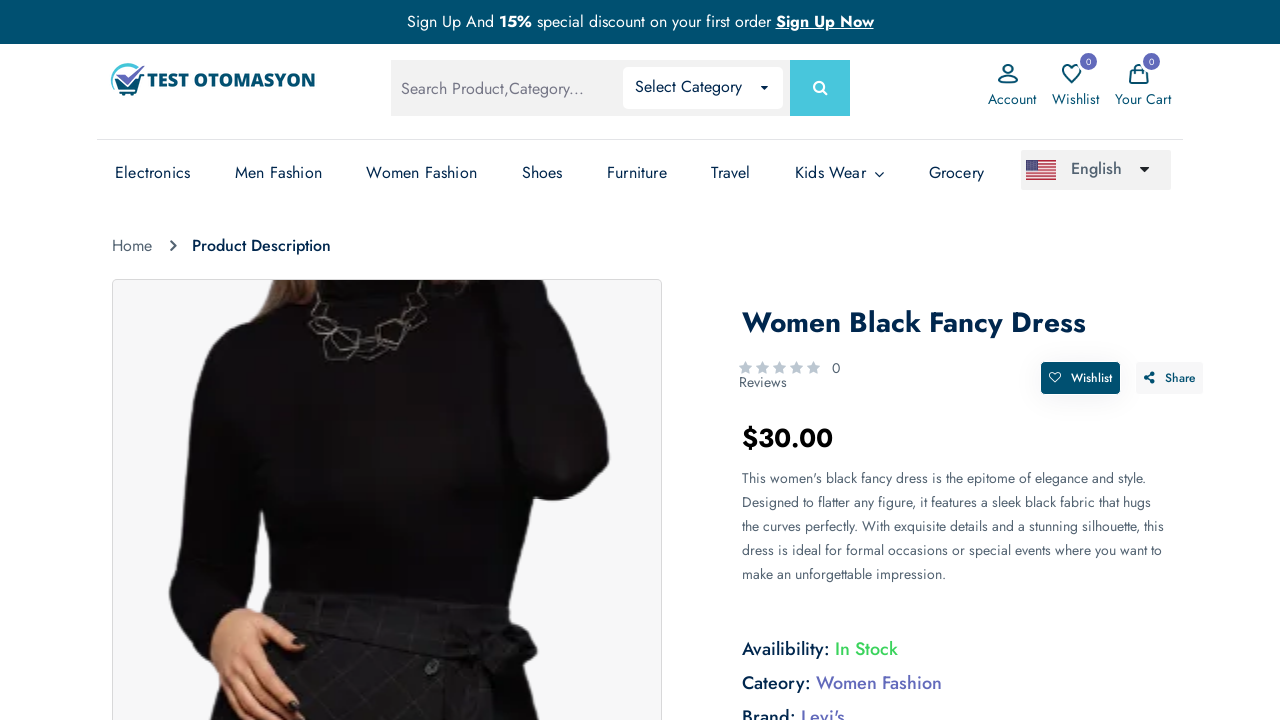